Tests that Clear completed button is hidden when there are no completed items

Starting URL: https://demo.playwright.dev/todomvc

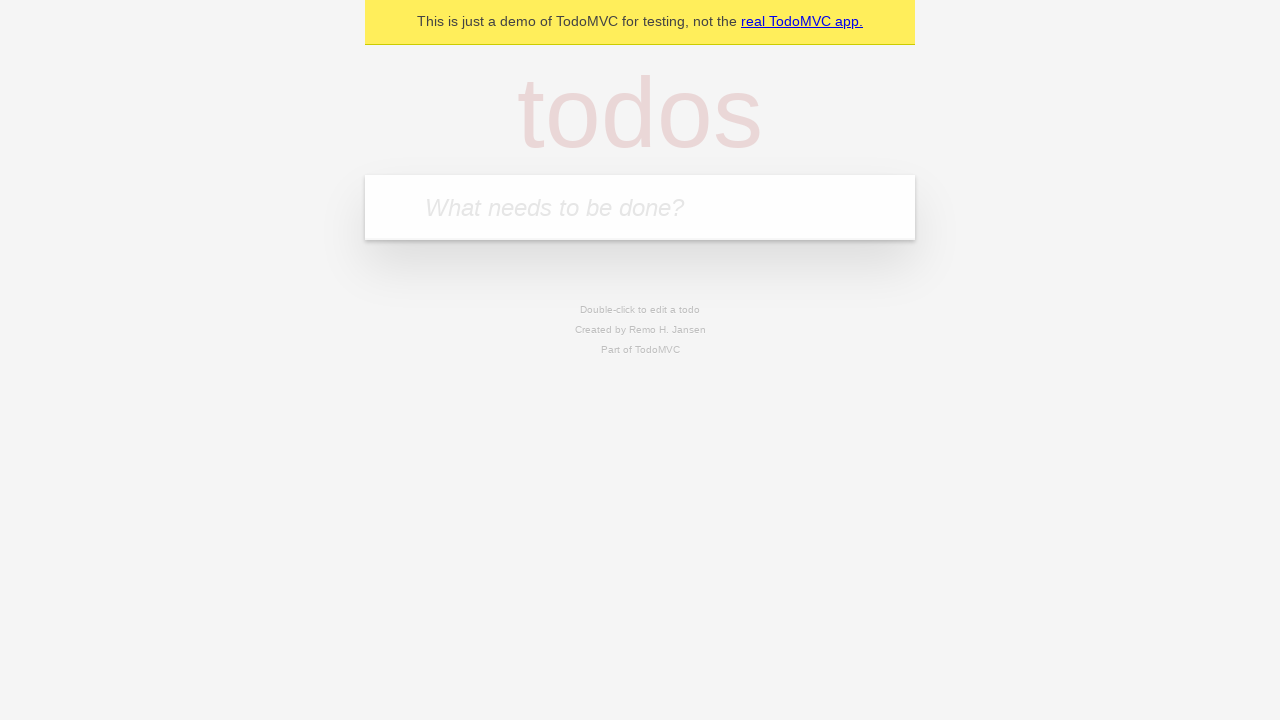

Filled todo input with 'buy some cheese' on internal:attr=[placeholder="What needs to be done?"i]
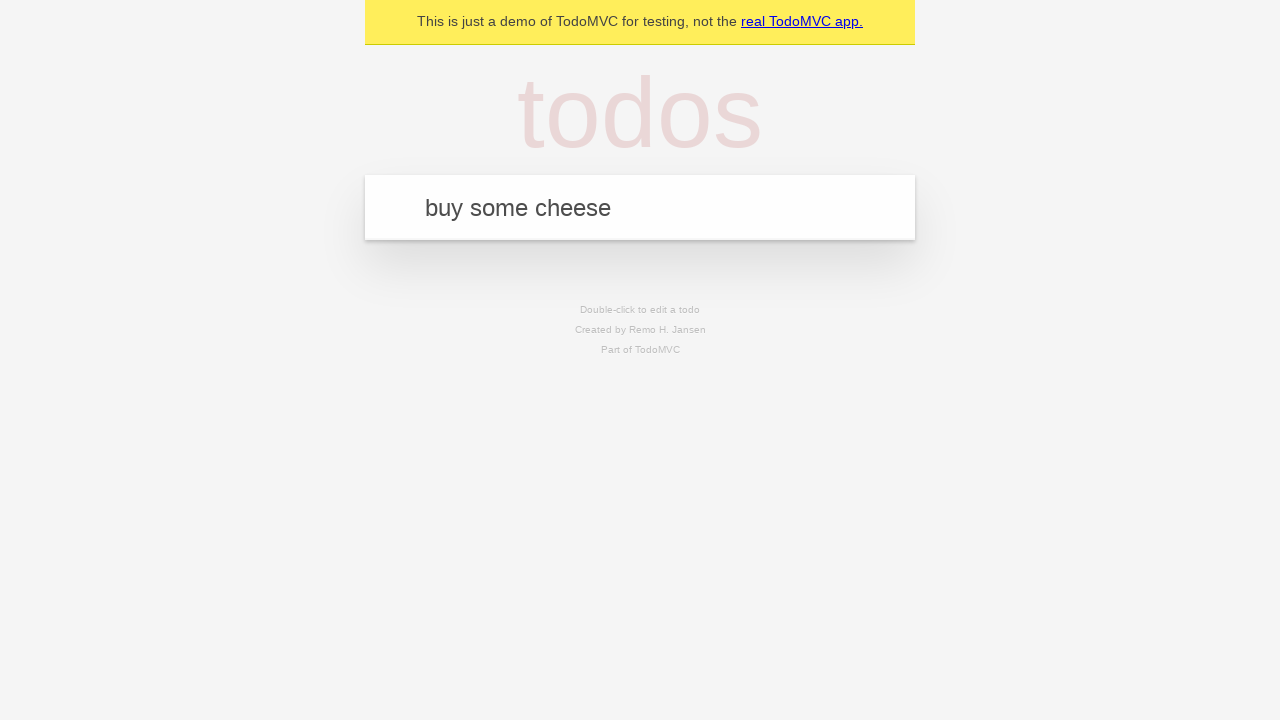

Pressed Enter to add first todo on internal:attr=[placeholder="What needs to be done?"i]
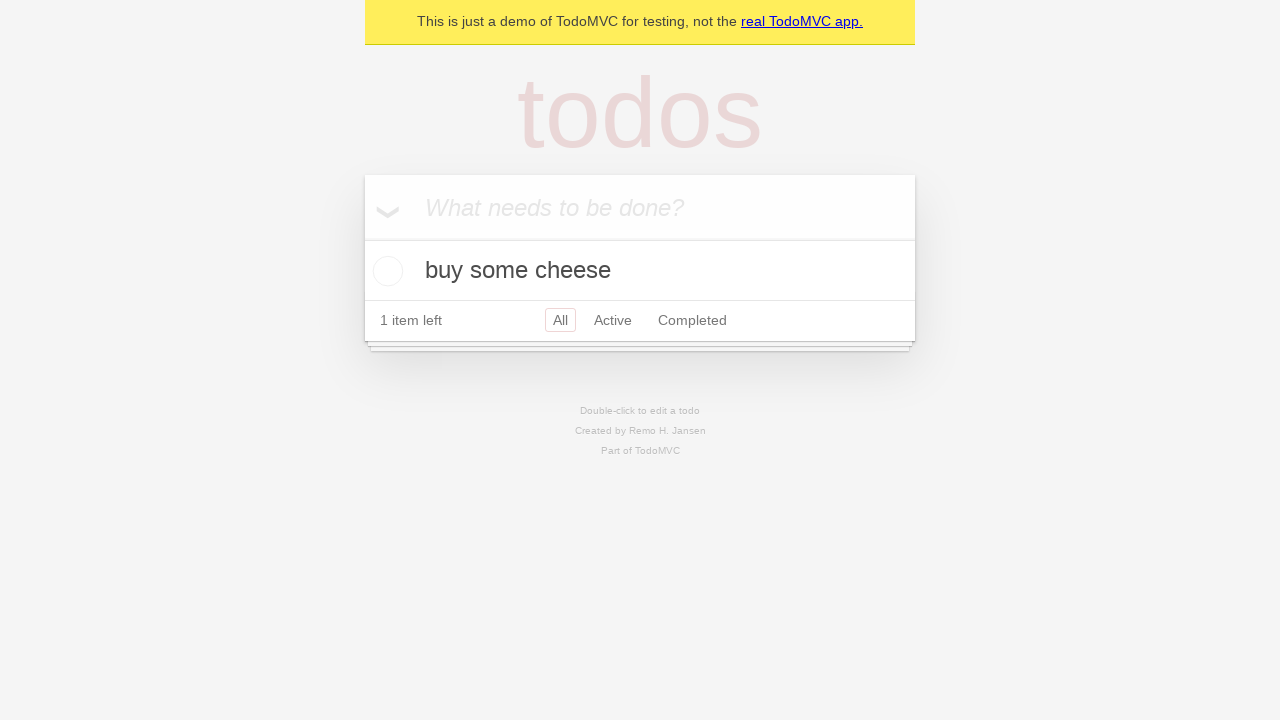

Filled todo input with 'feed the cat' on internal:attr=[placeholder="What needs to be done?"i]
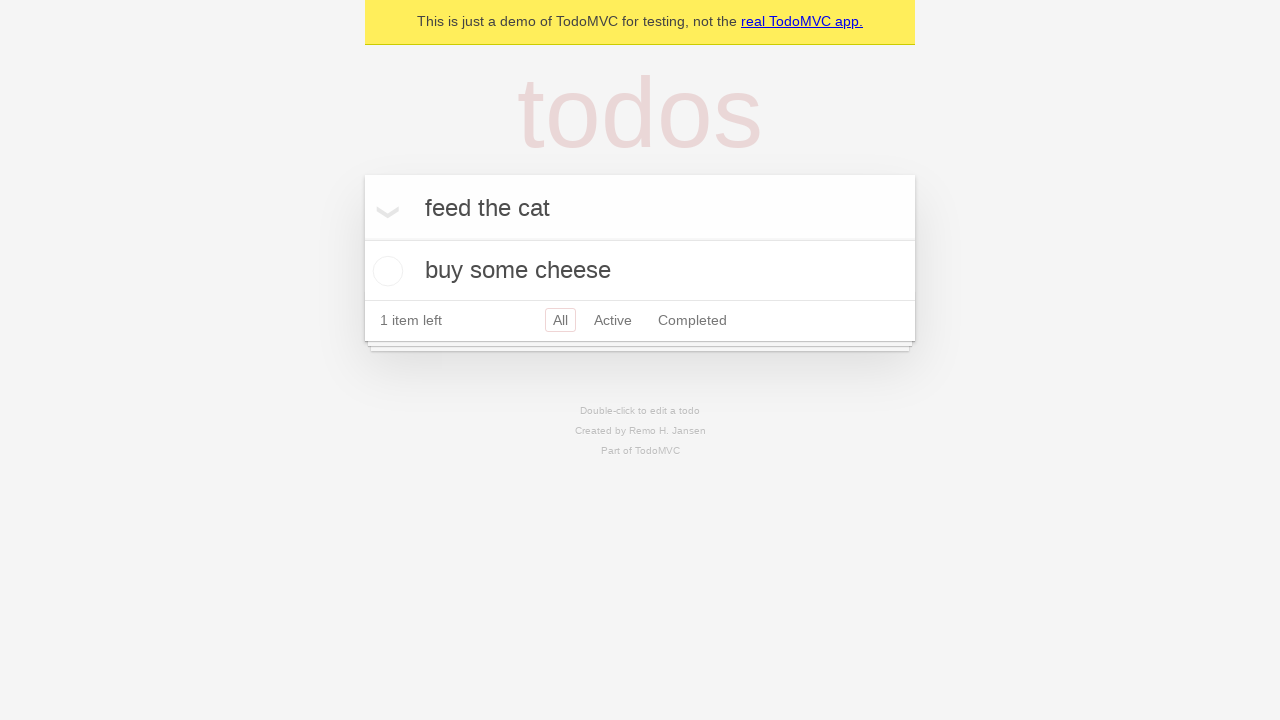

Pressed Enter to add second todo on internal:attr=[placeholder="What needs to be done?"i]
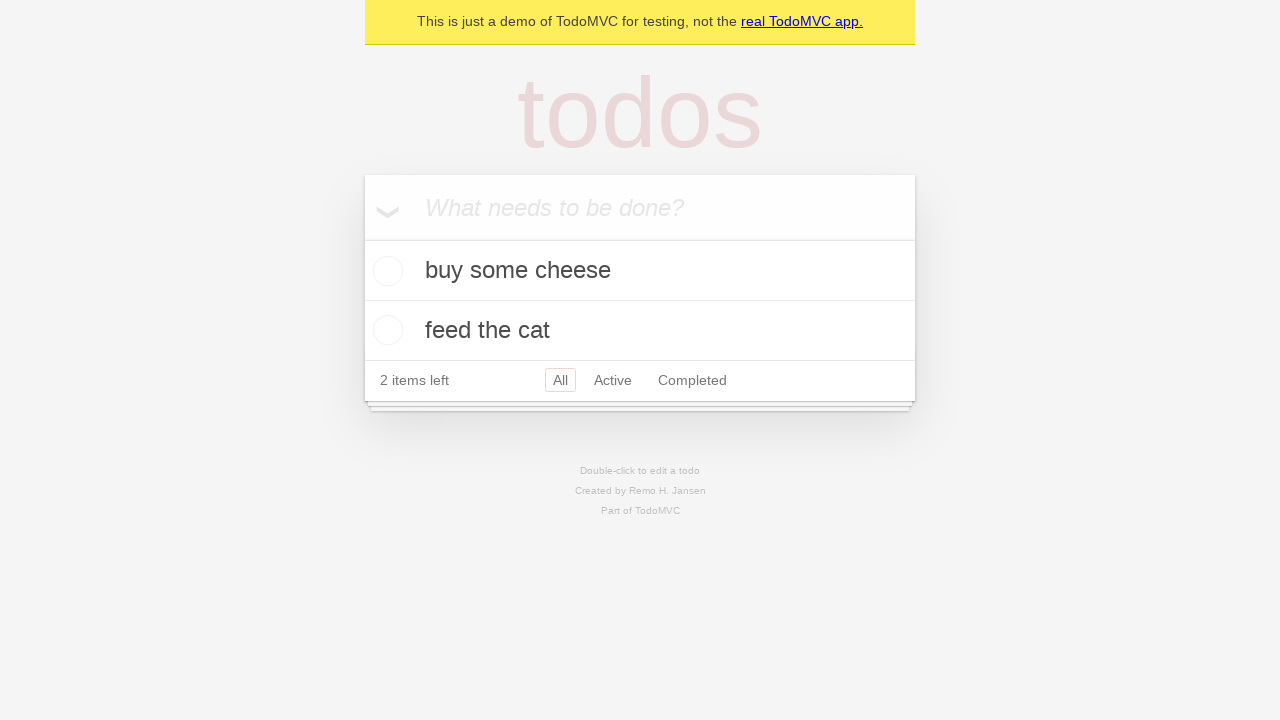

Filled todo input with 'book a doctors appointment' on internal:attr=[placeholder="What needs to be done?"i]
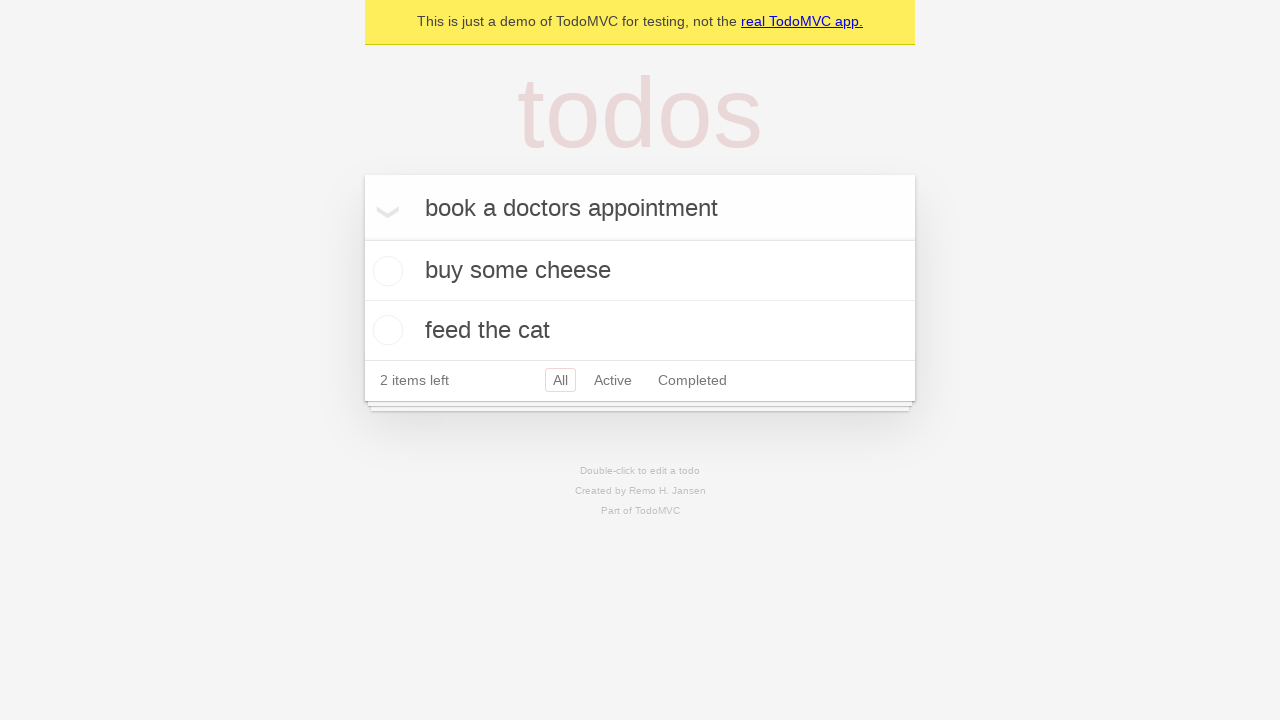

Pressed Enter to add third todo on internal:attr=[placeholder="What needs to be done?"i]
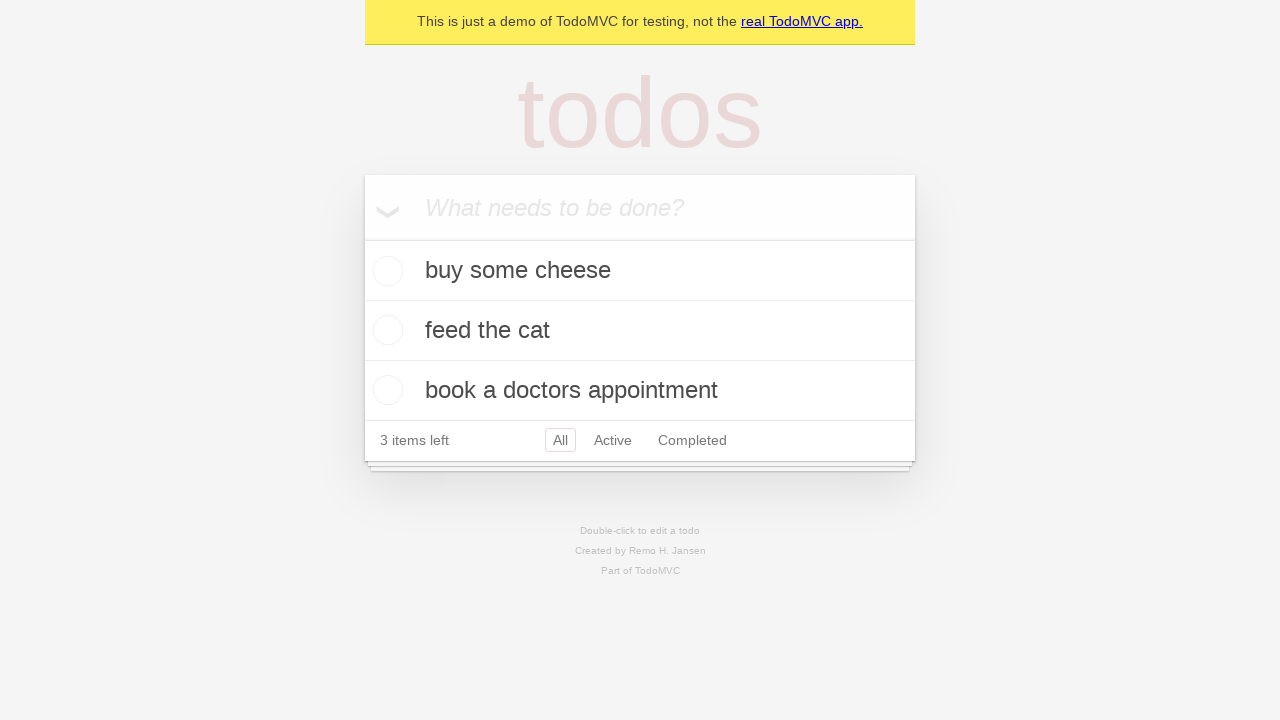

Checked the first todo item at (385, 271) on .todo-list li .toggle >> nth=0
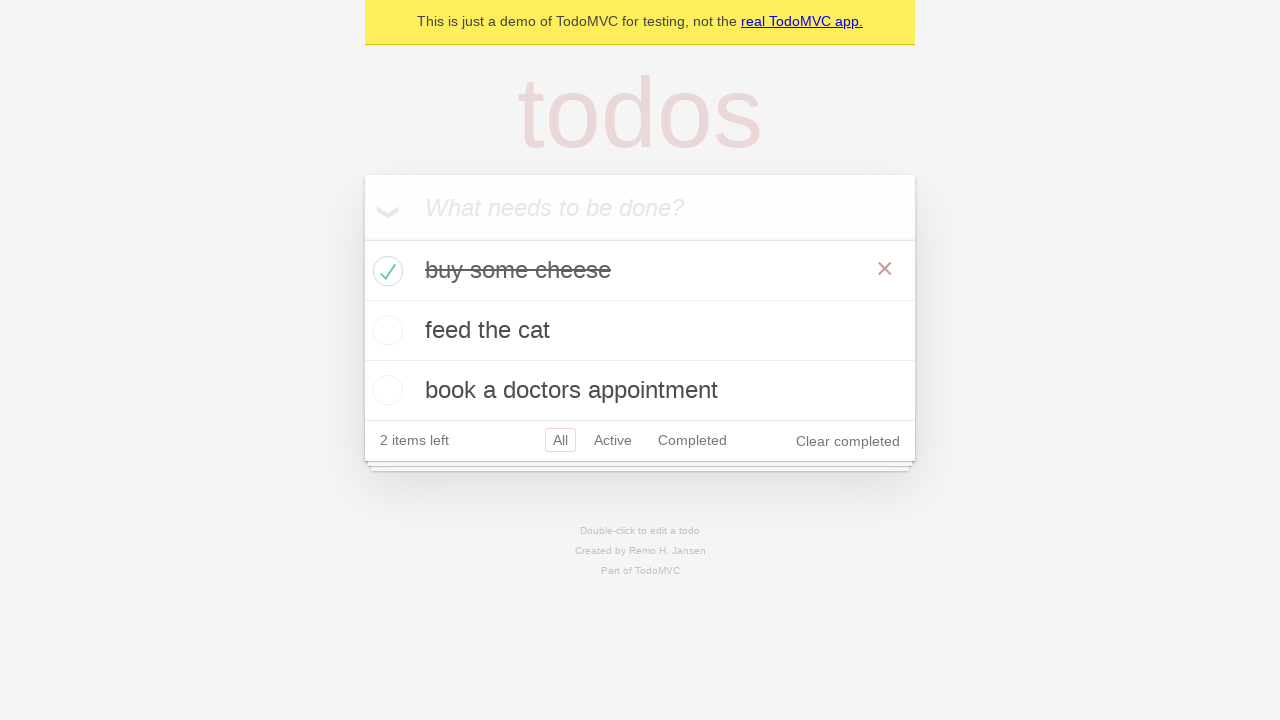

Clicked 'Clear completed' button to remove completed items at (848, 441) on internal:role=button[name="Clear completed"i]
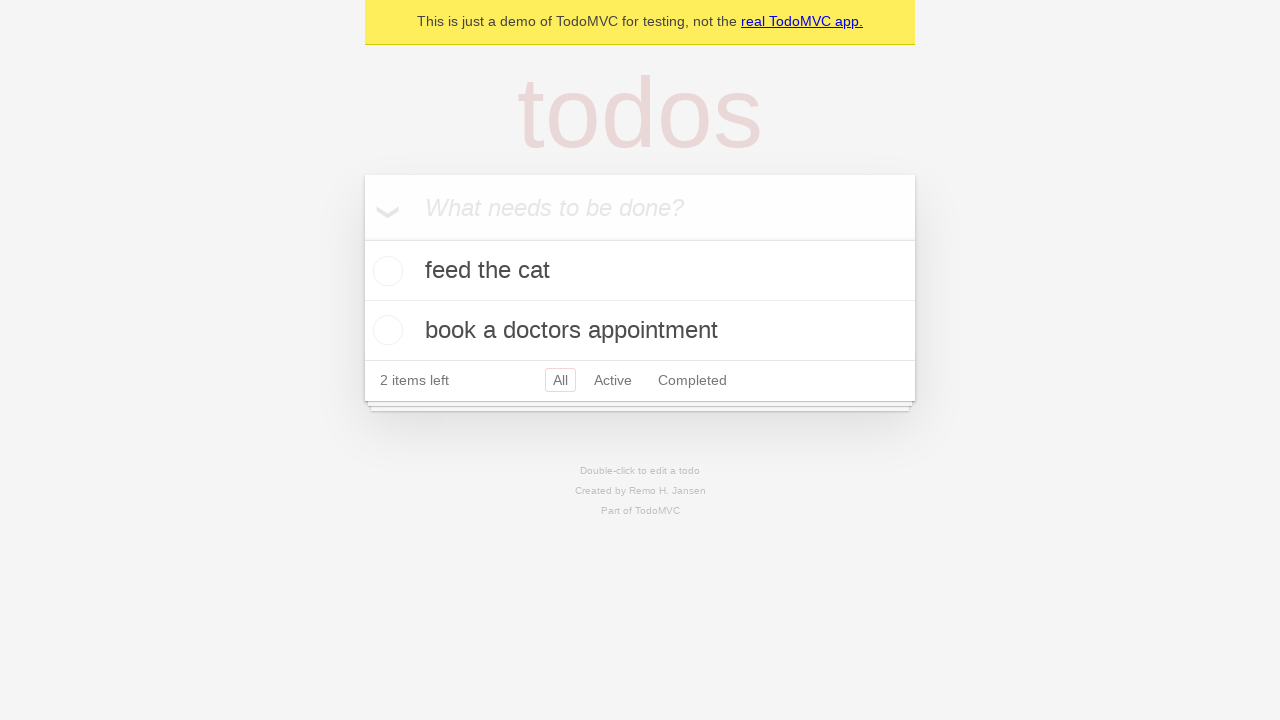

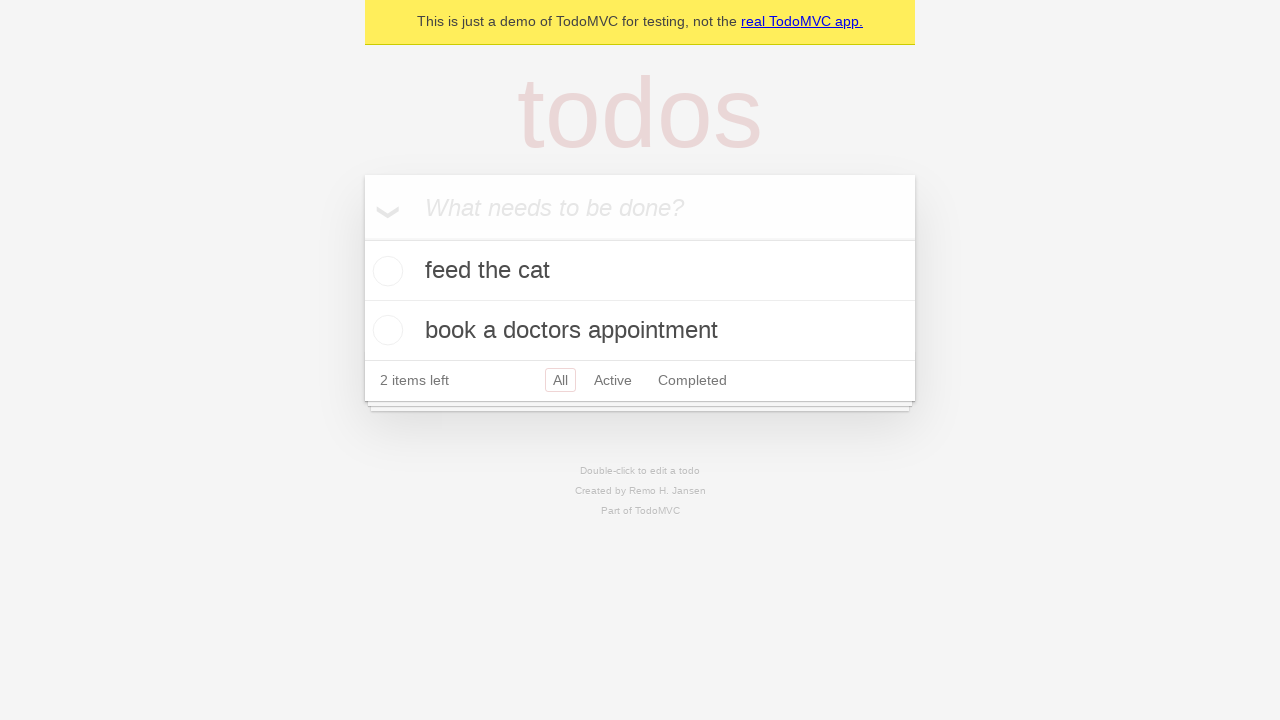